Opens the FundsExplorer ranking page and waits for it to load, verifying the page is accessible

Starting URL: https://www.fundsexplorer.com.br/ranking

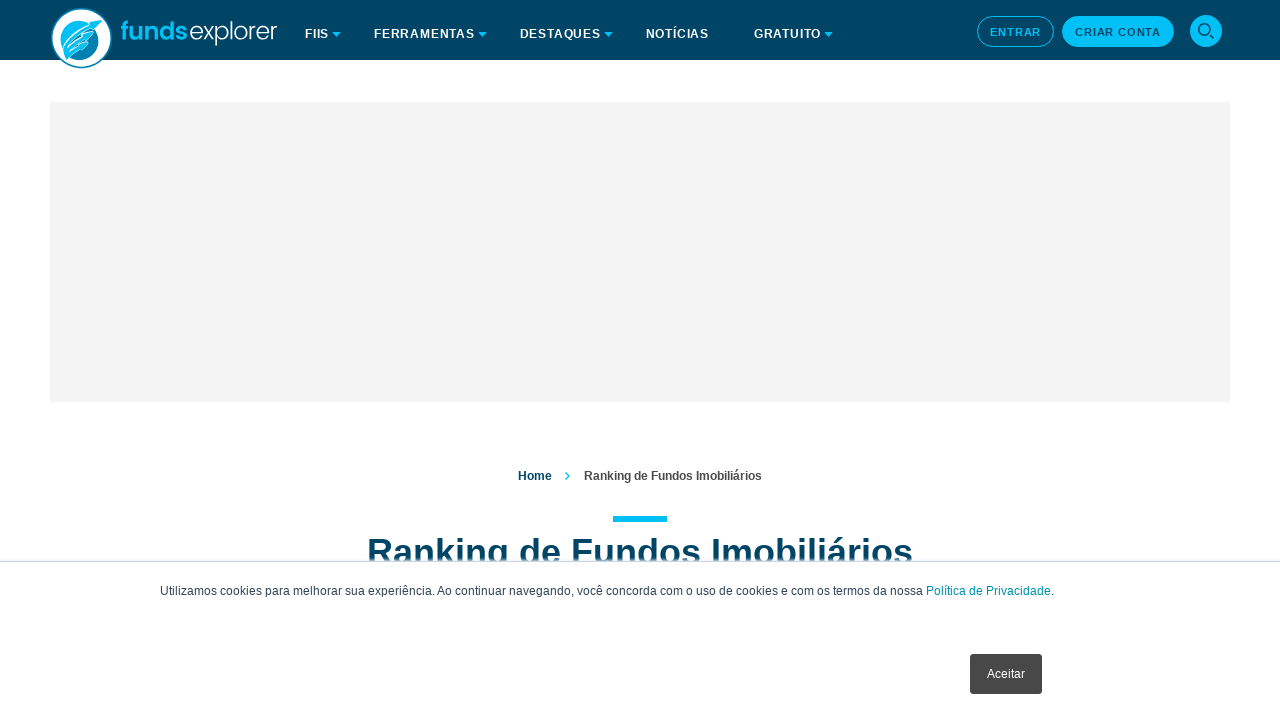

Navigated to FundsExplorer ranking page
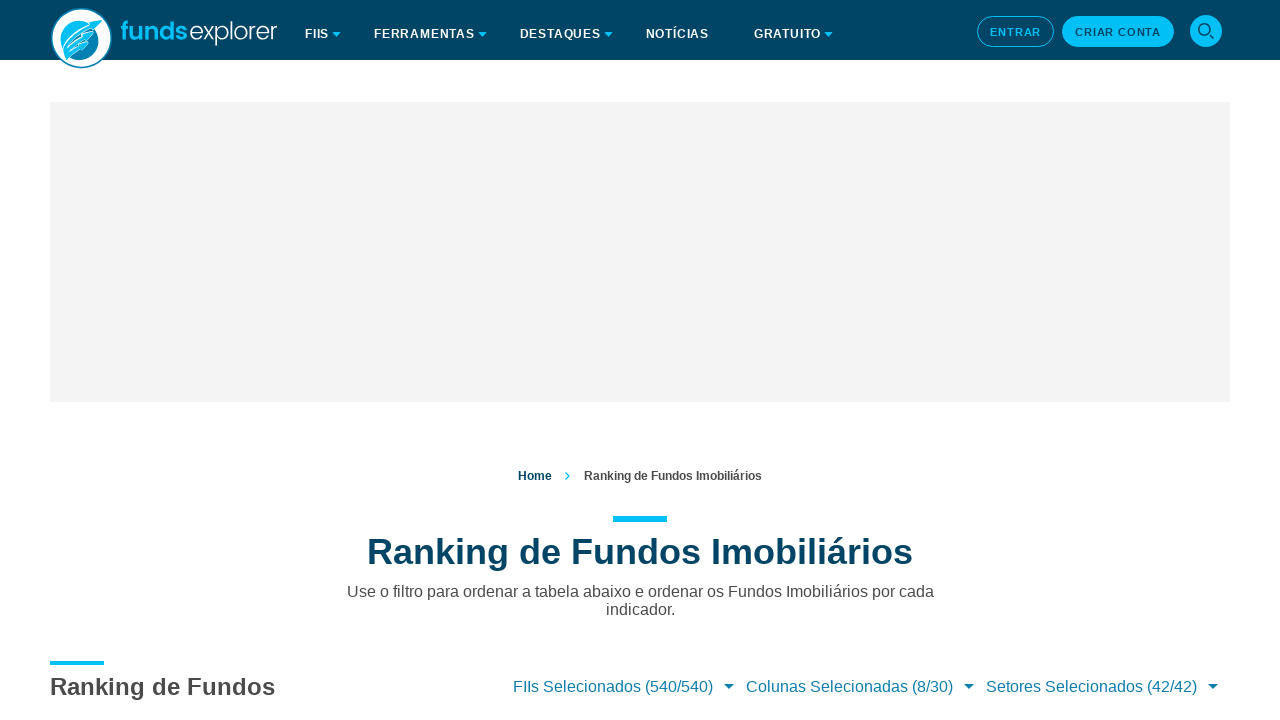

Page reached network idle state
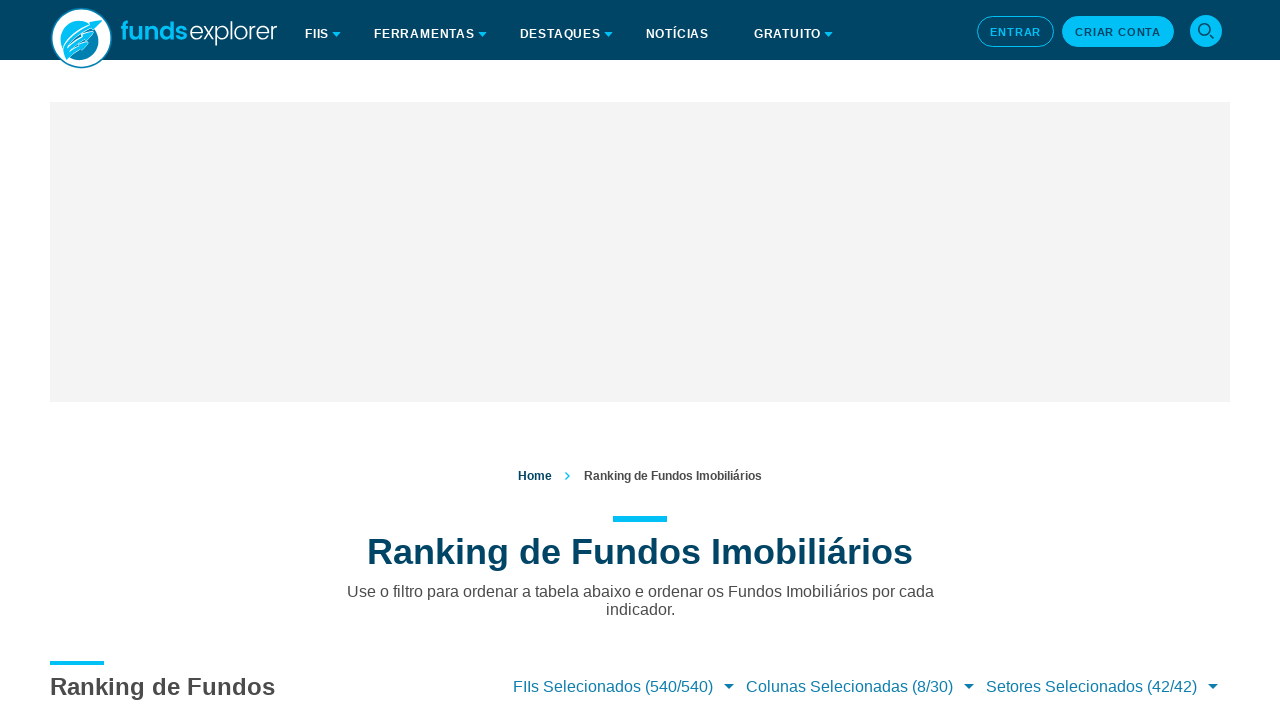

Body element is present and page is accessible
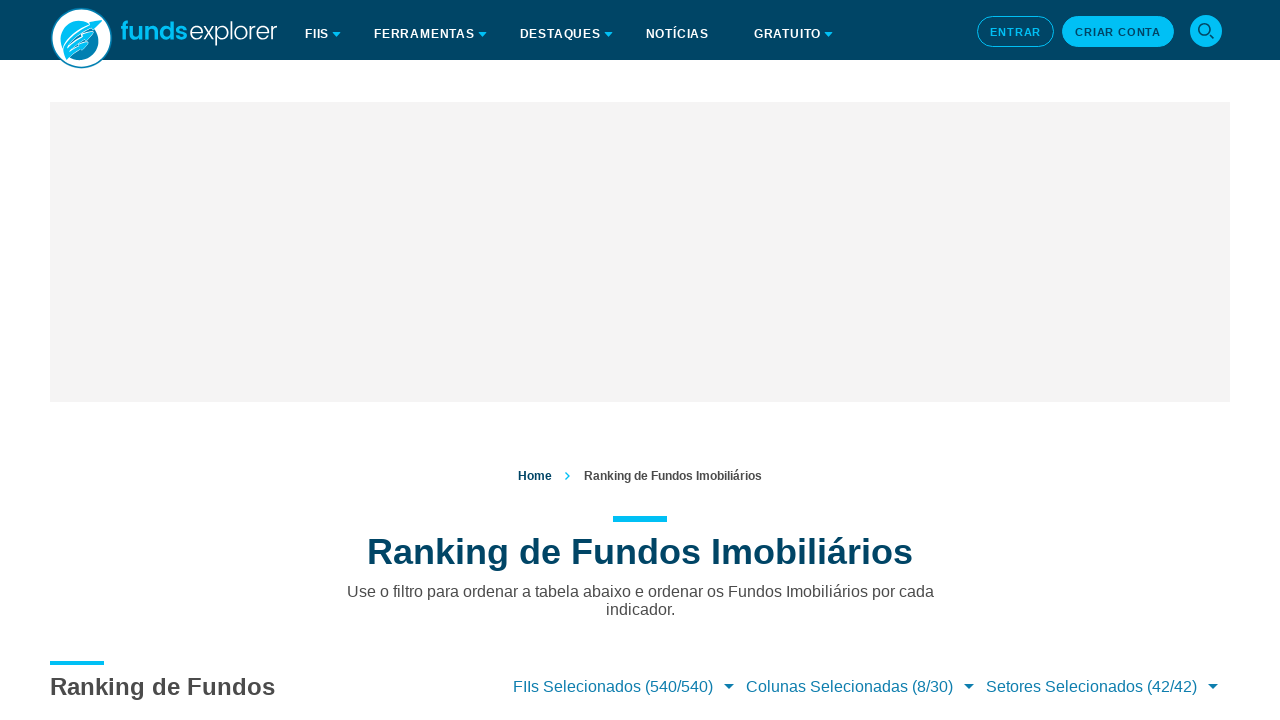

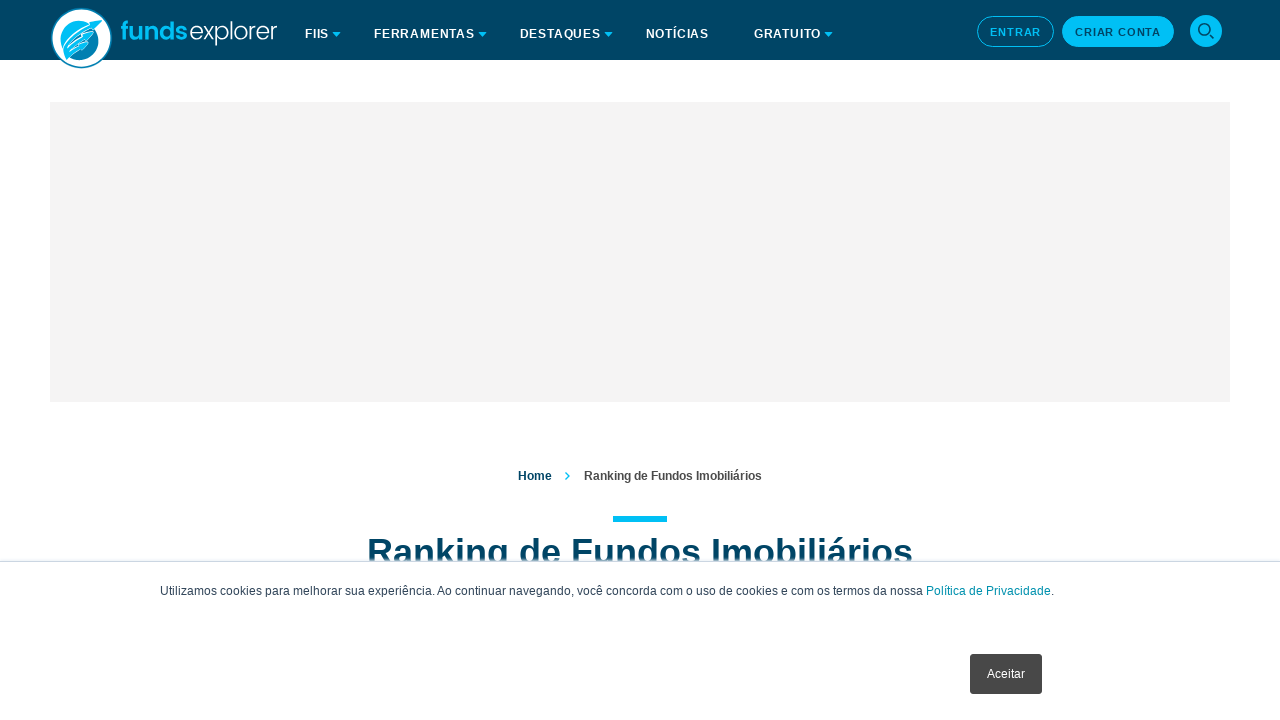